Tests that edits are saved when the input loses focus (blur event).

Starting URL: https://demo.playwright.dev/todomvc

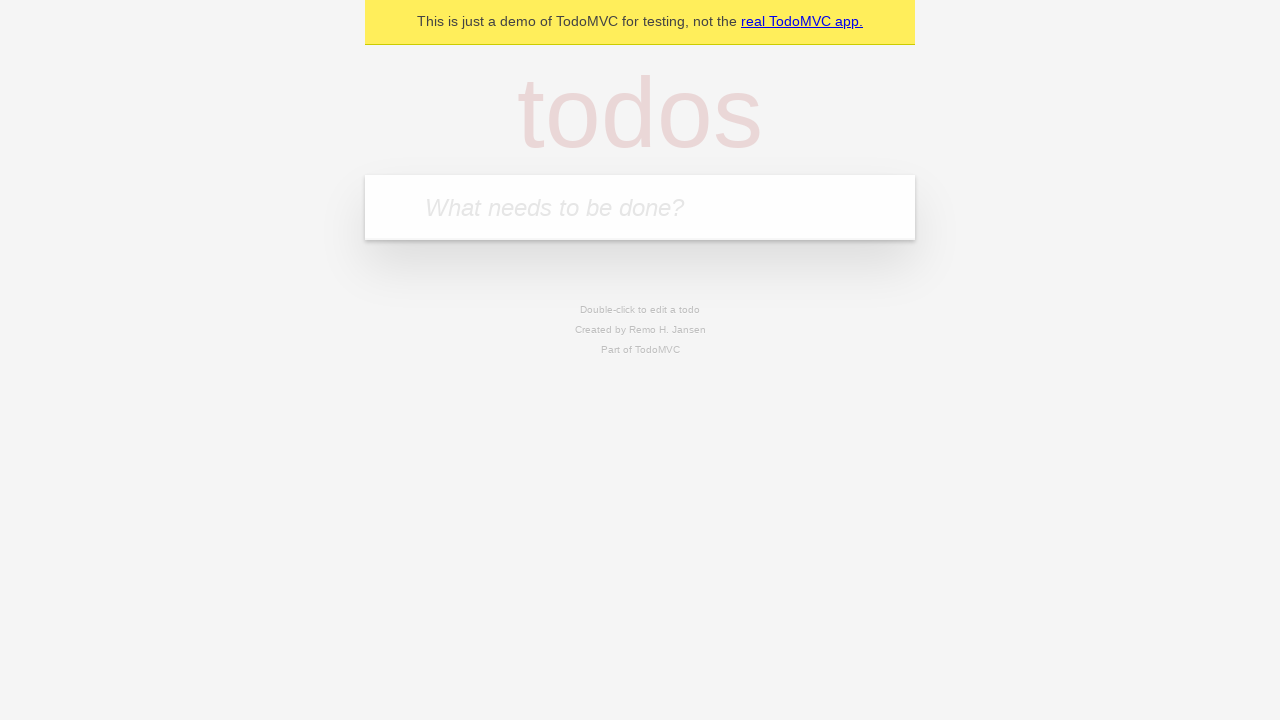

Filled todo input with 'buy some cheese' on internal:attr=[placeholder="What needs to be done?"i]
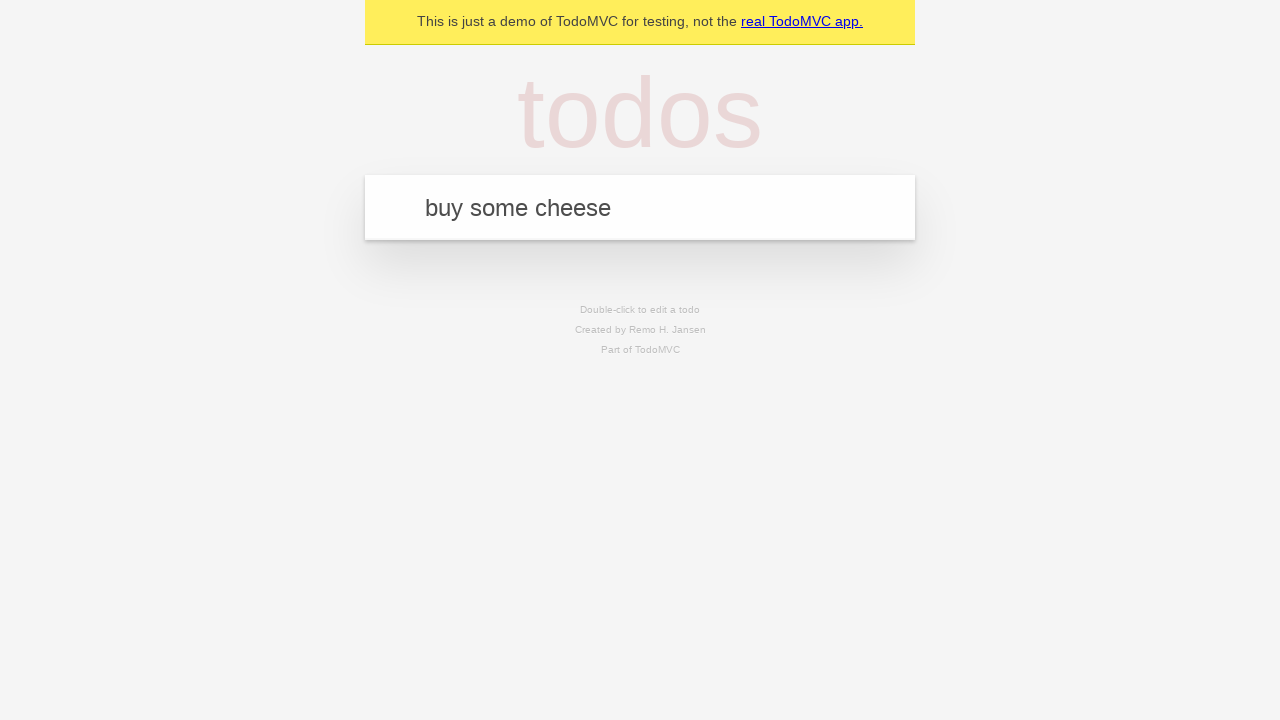

Pressed Enter to create first todo on internal:attr=[placeholder="What needs to be done?"i]
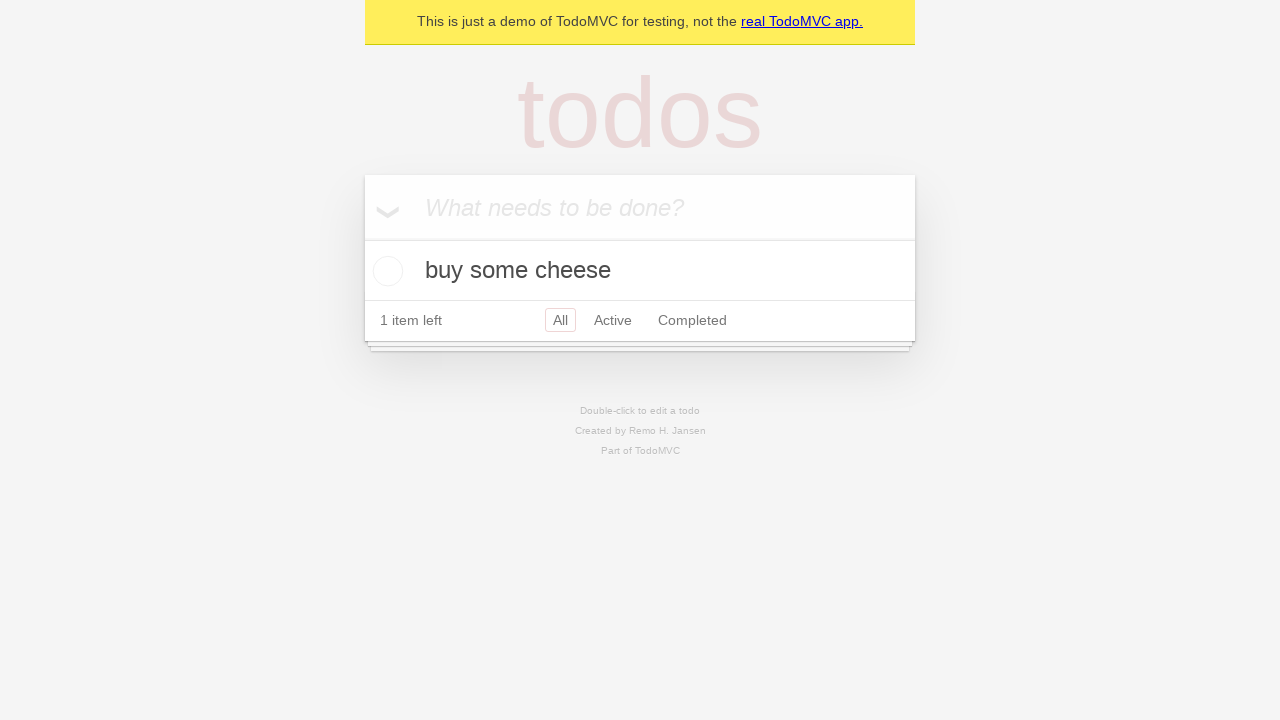

Filled todo input with 'feed the cat' on internal:attr=[placeholder="What needs to be done?"i]
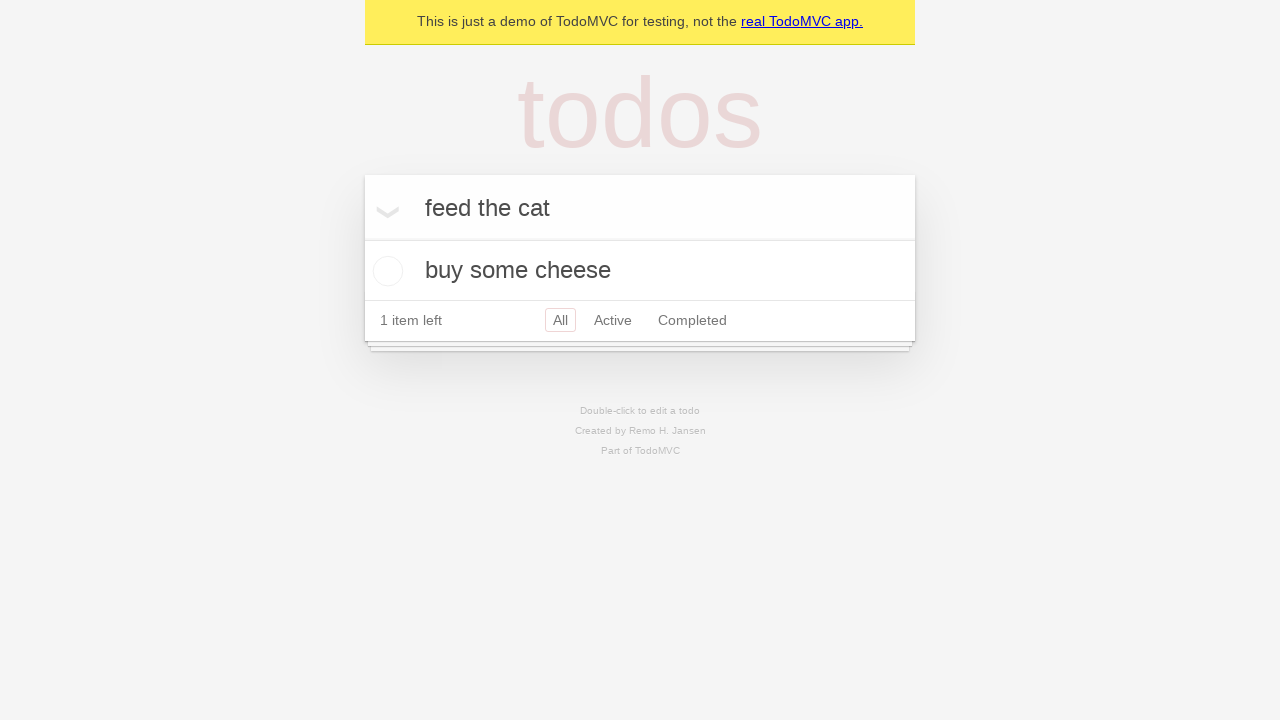

Pressed Enter to create second todo on internal:attr=[placeholder="What needs to be done?"i]
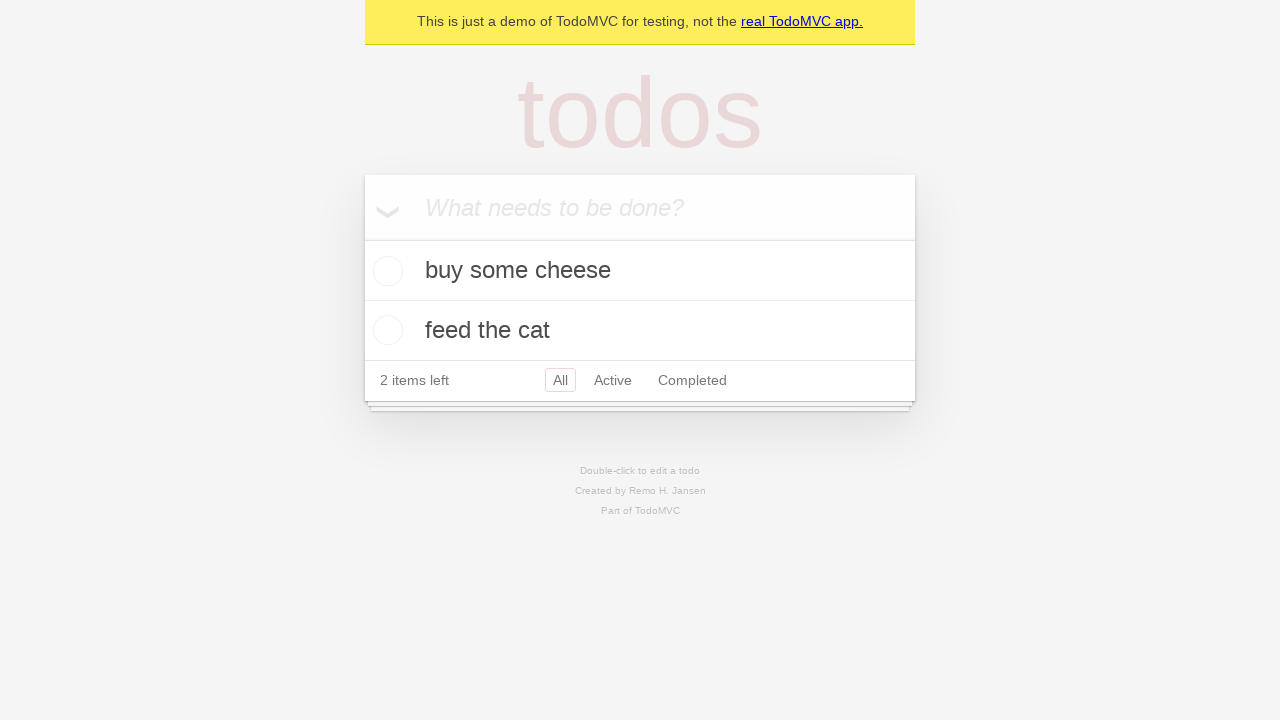

Filled todo input with 'book a doctors appointment' on internal:attr=[placeholder="What needs to be done?"i]
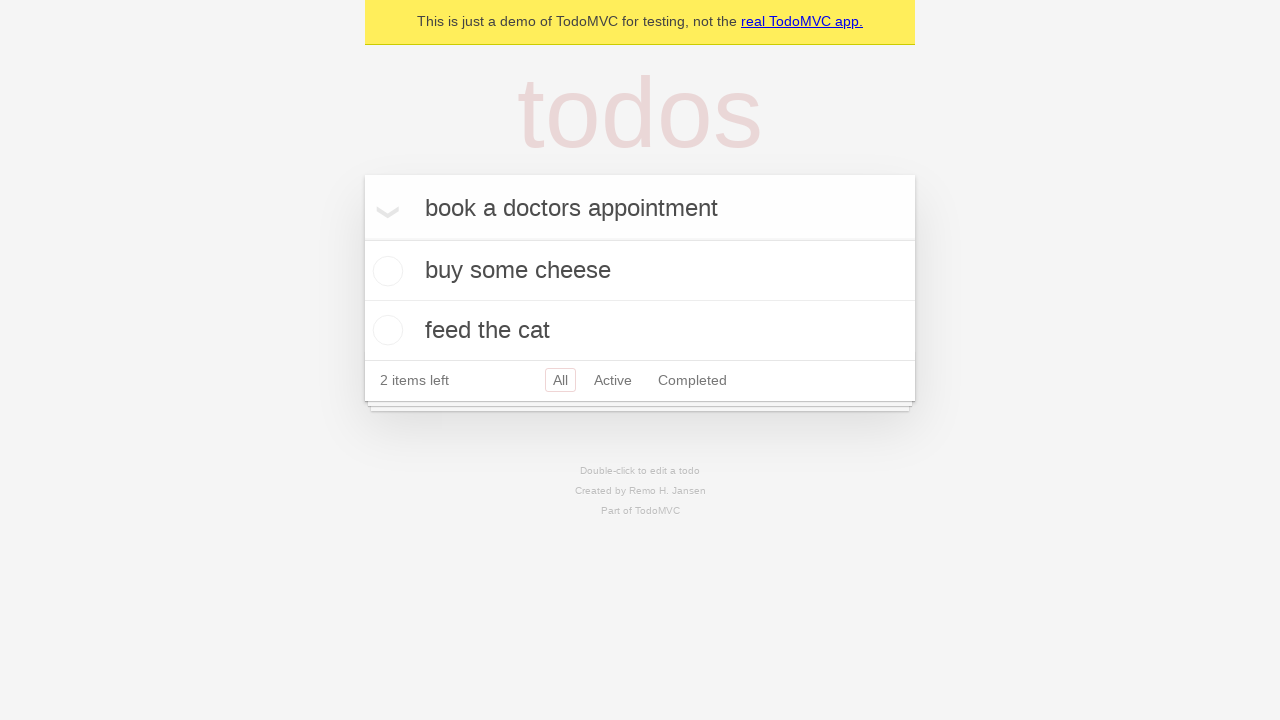

Pressed Enter to create third todo on internal:attr=[placeholder="What needs to be done?"i]
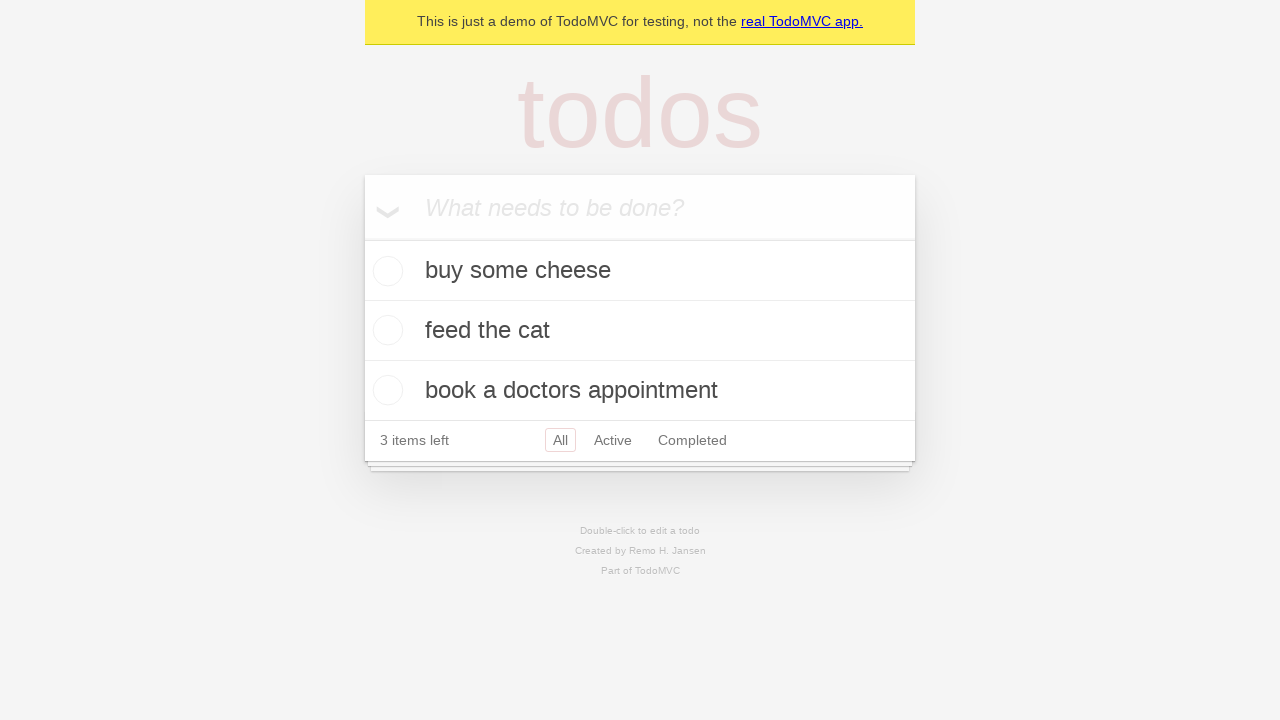

Double-clicked second todo to enter edit mode at (640, 331) on internal:testid=[data-testid="todo-item"s] >> nth=1
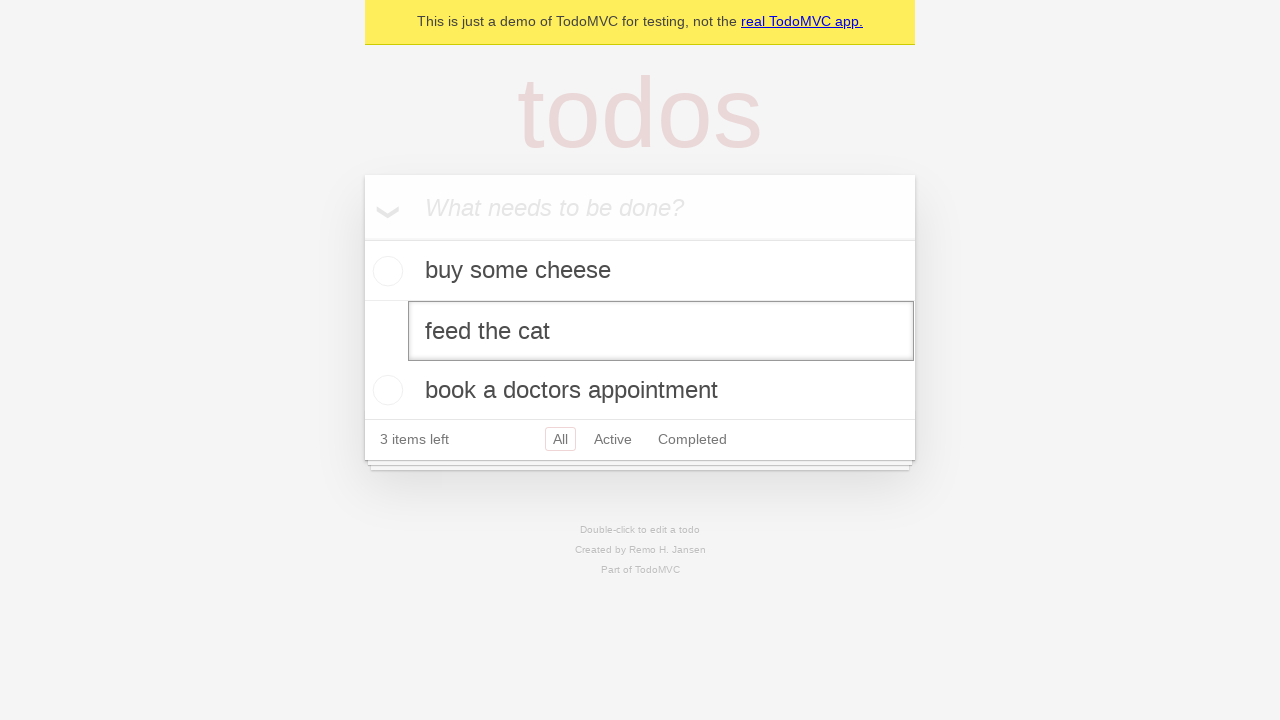

Filled edit textbox with 'buy some sausages' on internal:testid=[data-testid="todo-item"s] >> nth=1 >> internal:role=textbox[nam
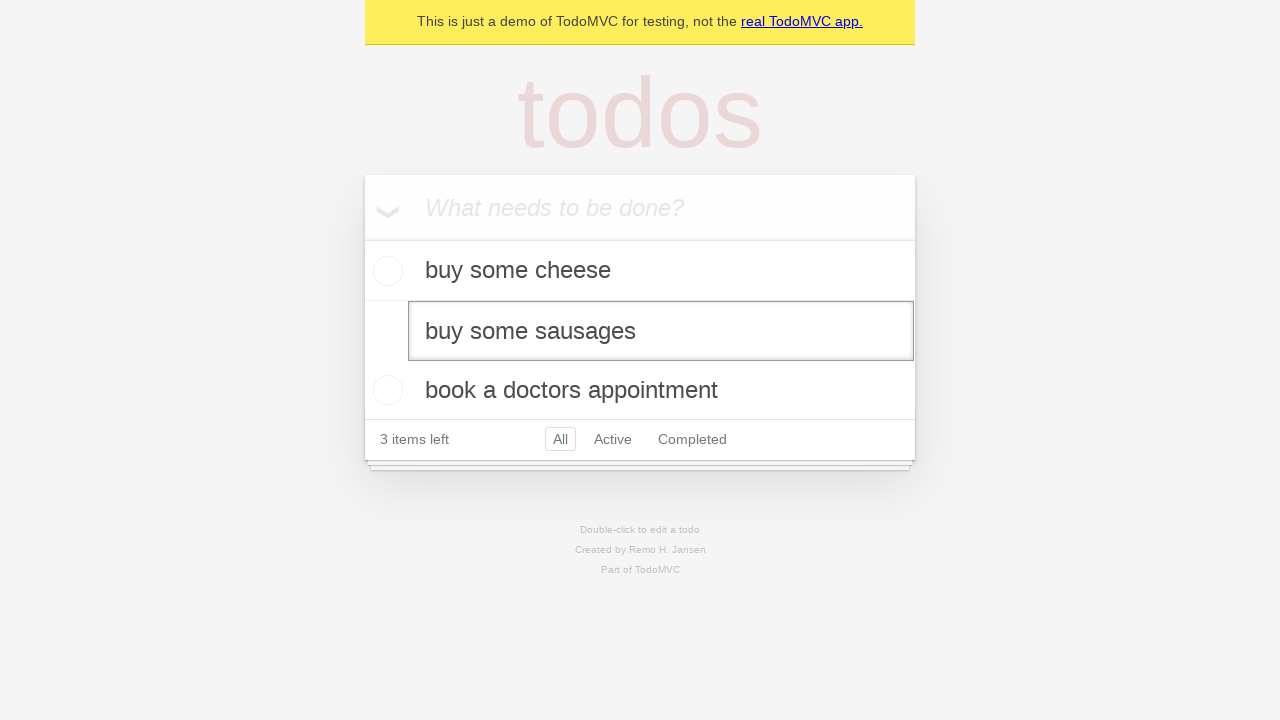

Triggered blur event on edit textbox to save changes
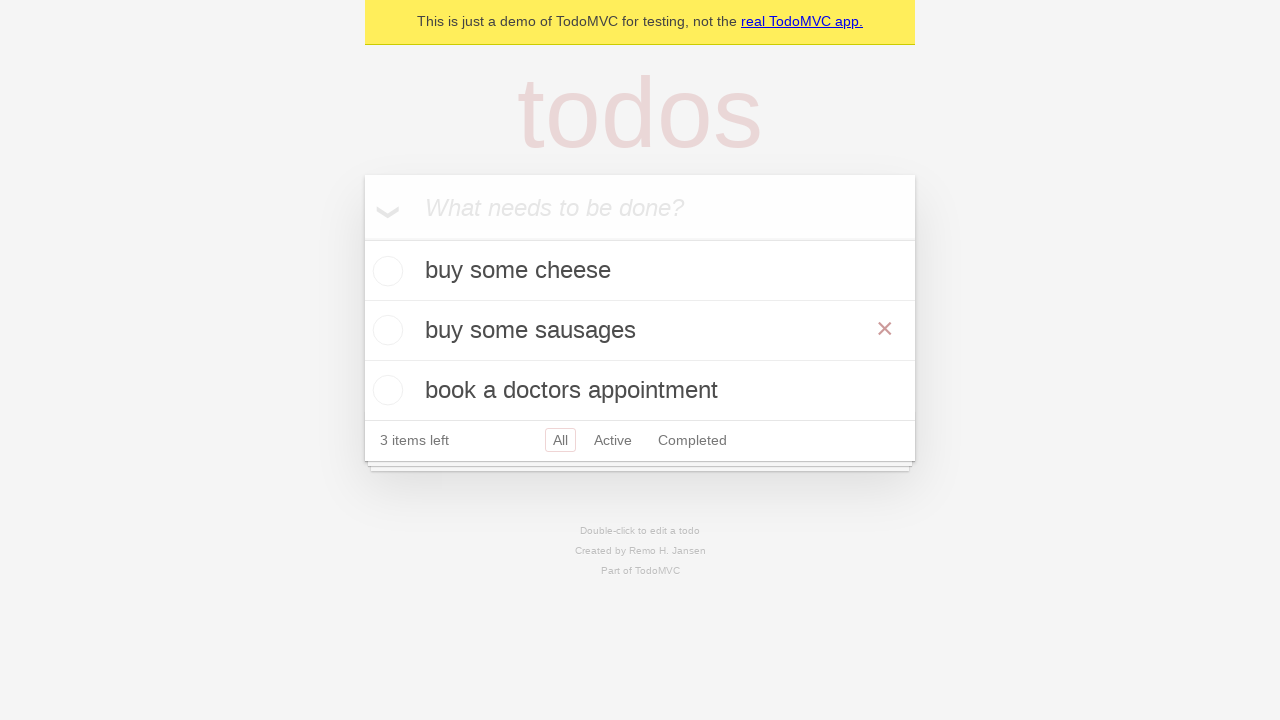

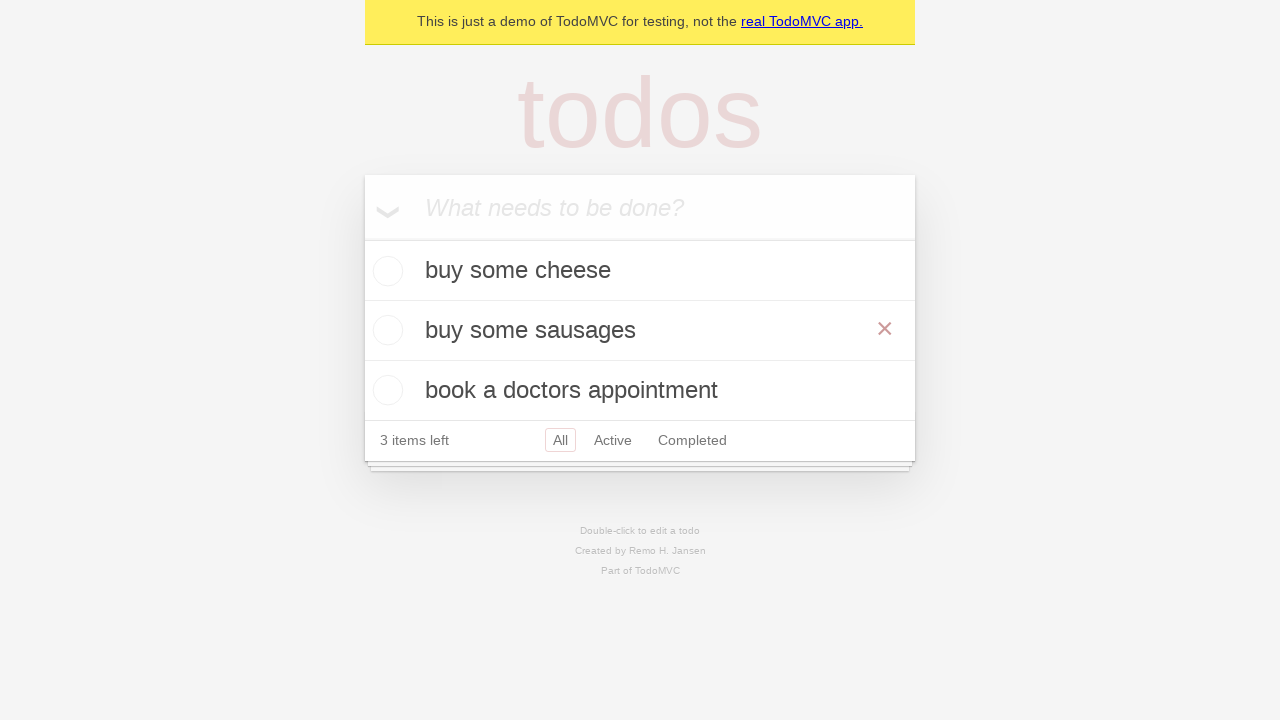